Tests that the complete all checkbox updates state when individual items are completed or cleared

Starting URL: https://demo.playwright.dev/todomvc

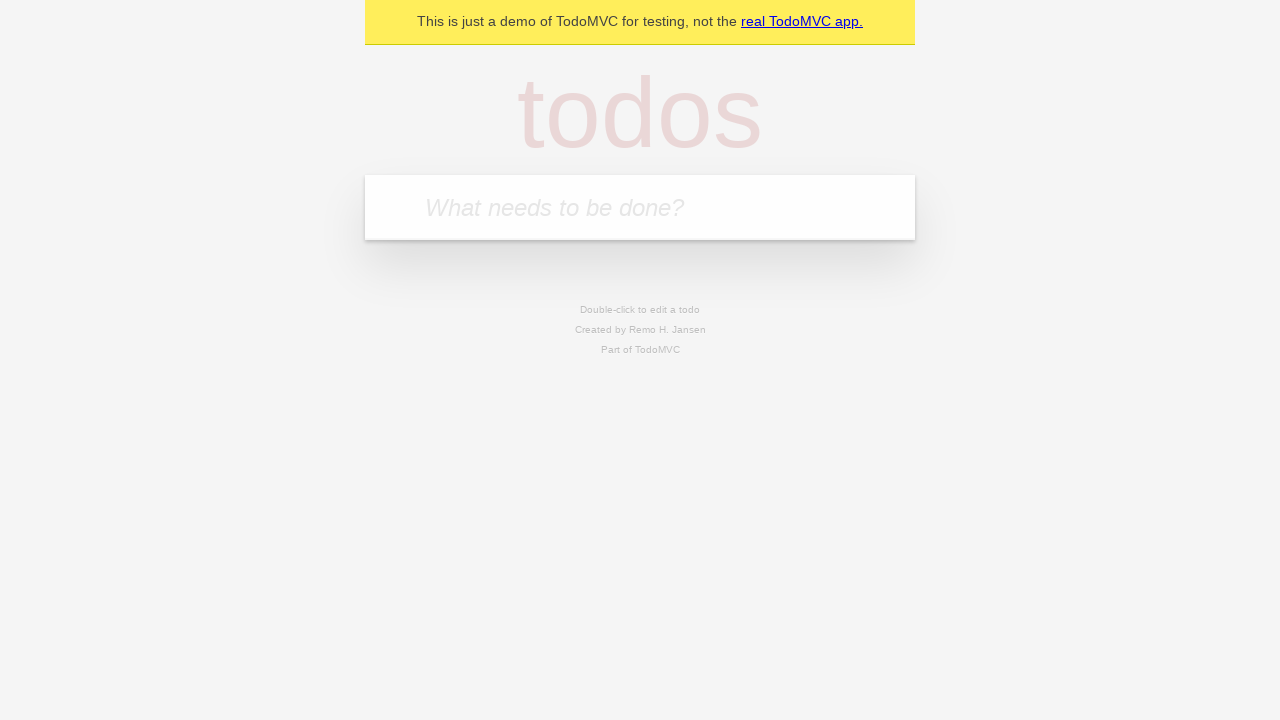

Filled todo input with 'buy some cheese' on internal:attr=[placeholder="What needs to be done?"i]
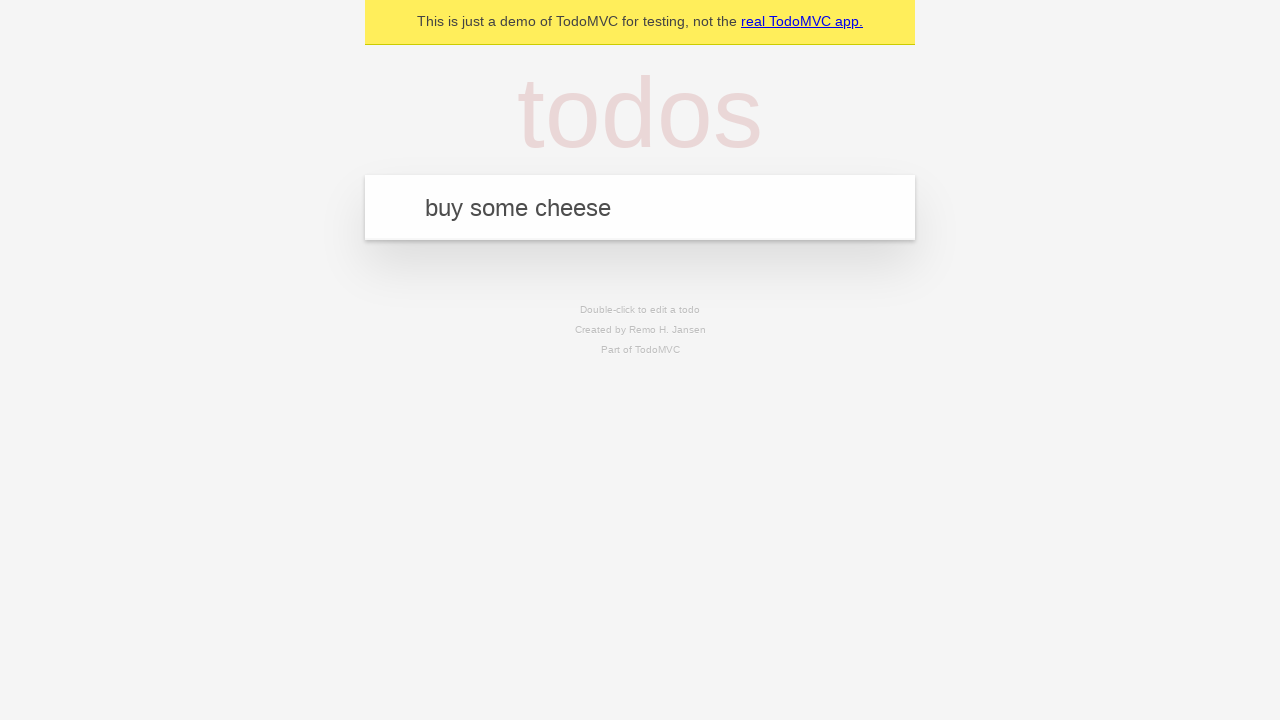

Pressed Enter to add first todo on internal:attr=[placeholder="What needs to be done?"i]
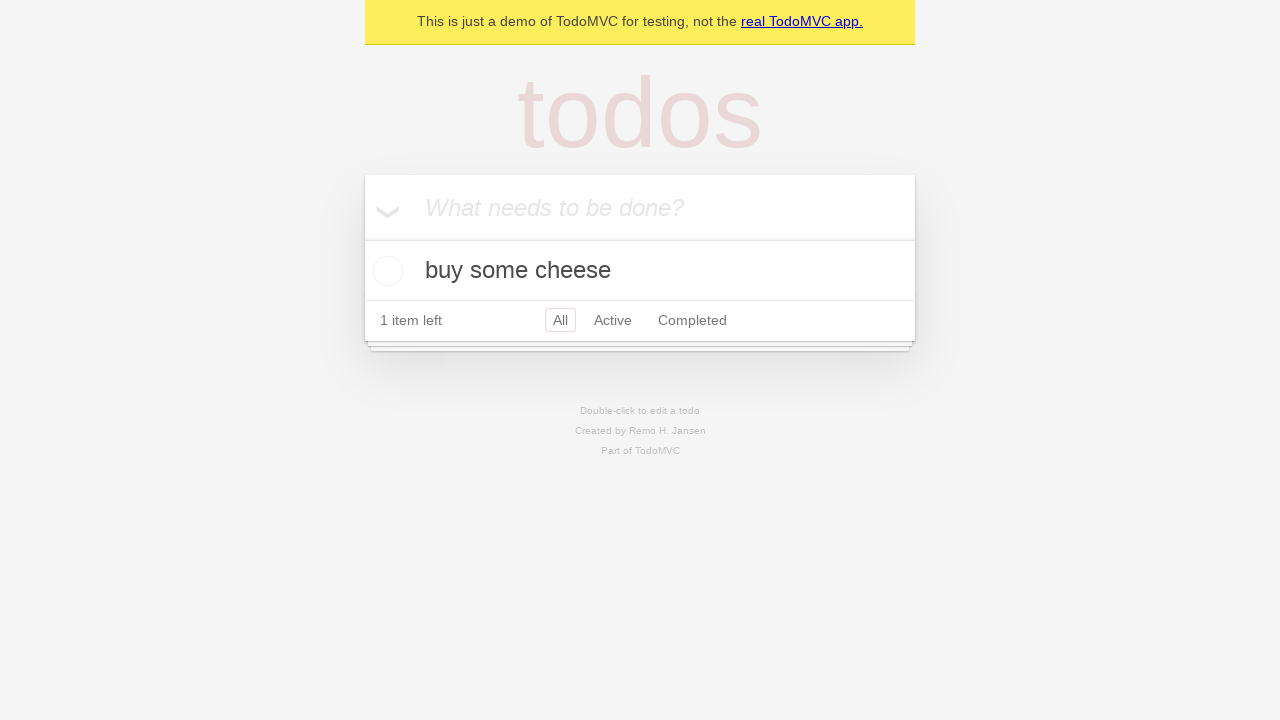

Filled todo input with 'feed the cat' on internal:attr=[placeholder="What needs to be done?"i]
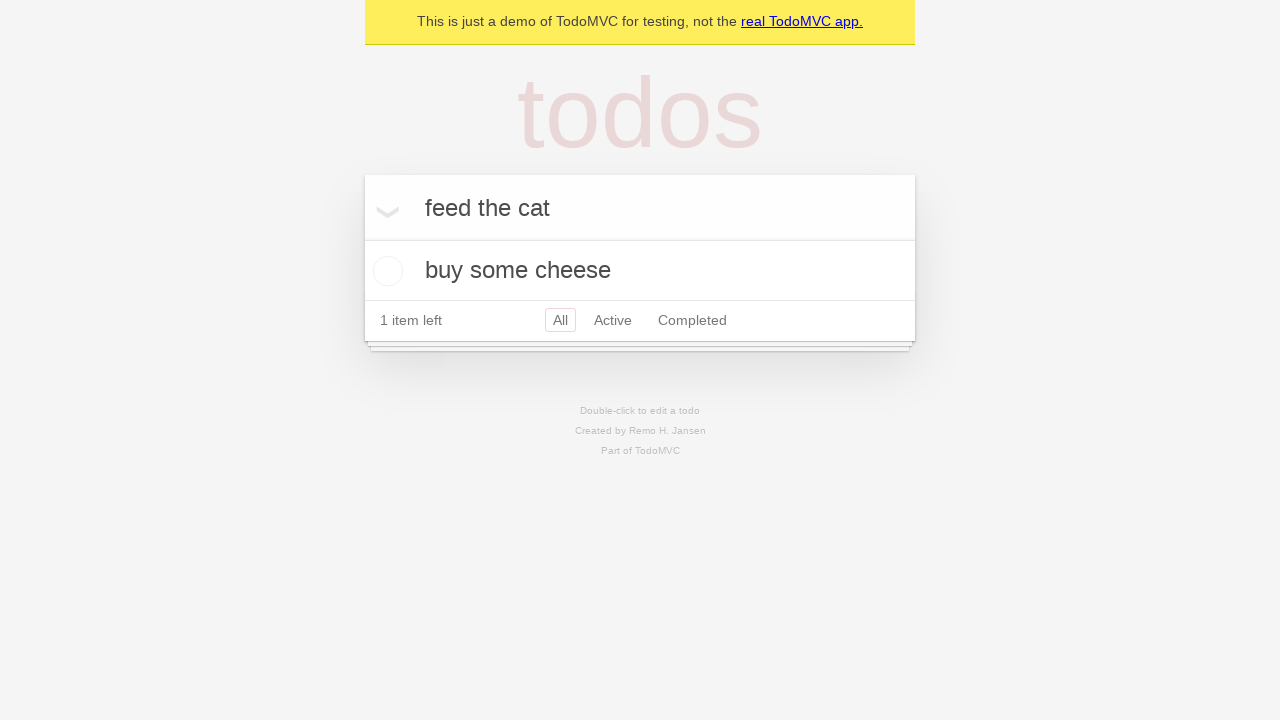

Pressed Enter to add second todo on internal:attr=[placeholder="What needs to be done?"i]
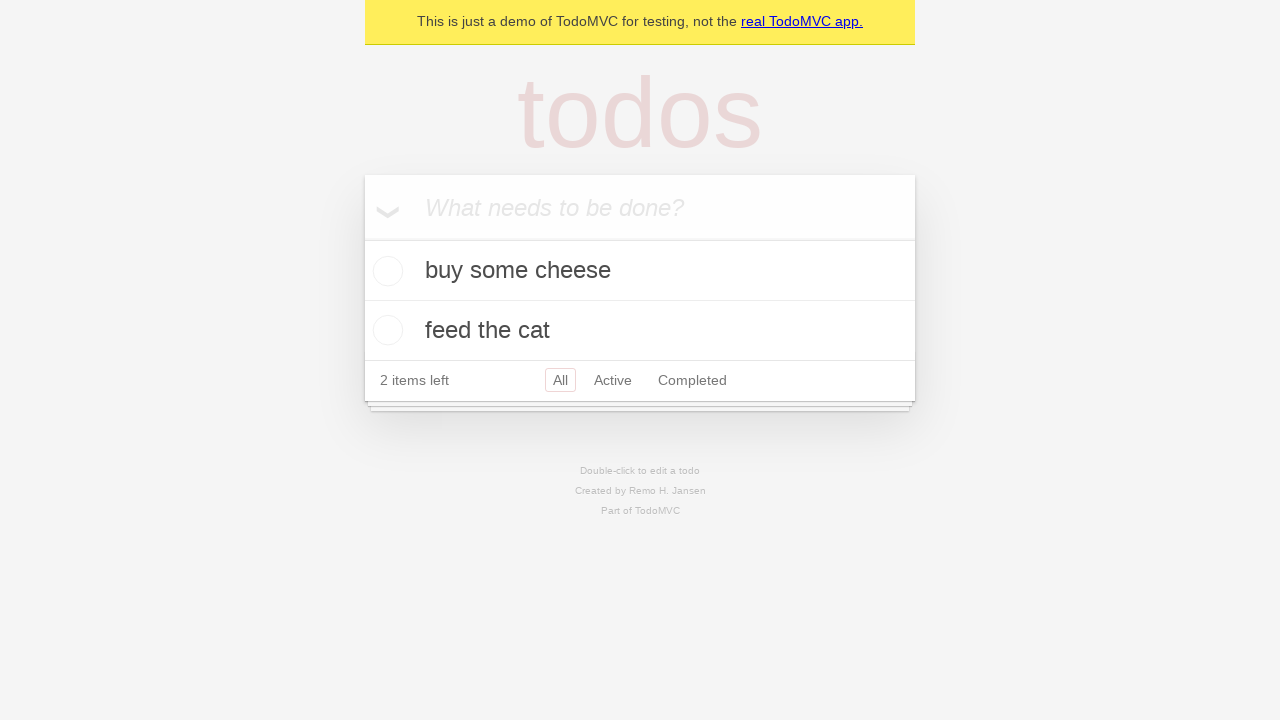

Filled todo input with 'book a doctors appointment' on internal:attr=[placeholder="What needs to be done?"i]
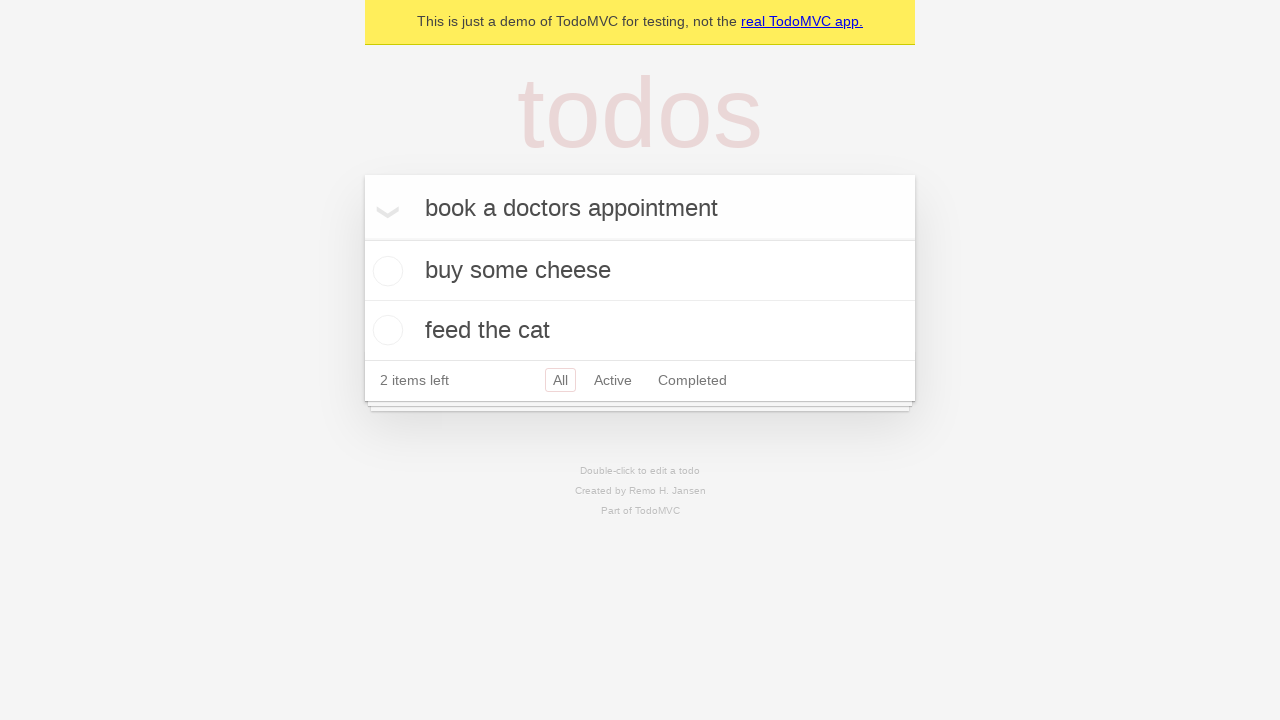

Pressed Enter to add third todo on internal:attr=[placeholder="What needs to be done?"i]
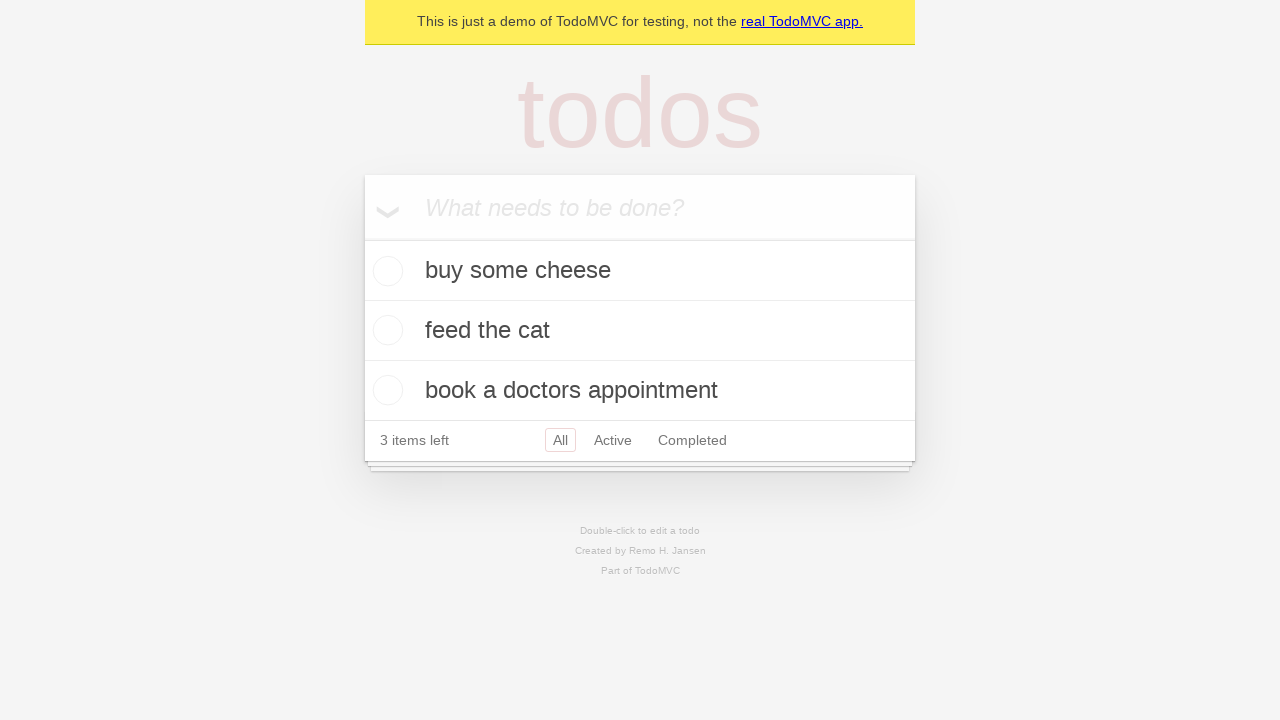

Checked 'Mark all as complete' checkbox to complete all todos at (362, 238) on internal:label="Mark all as complete"i
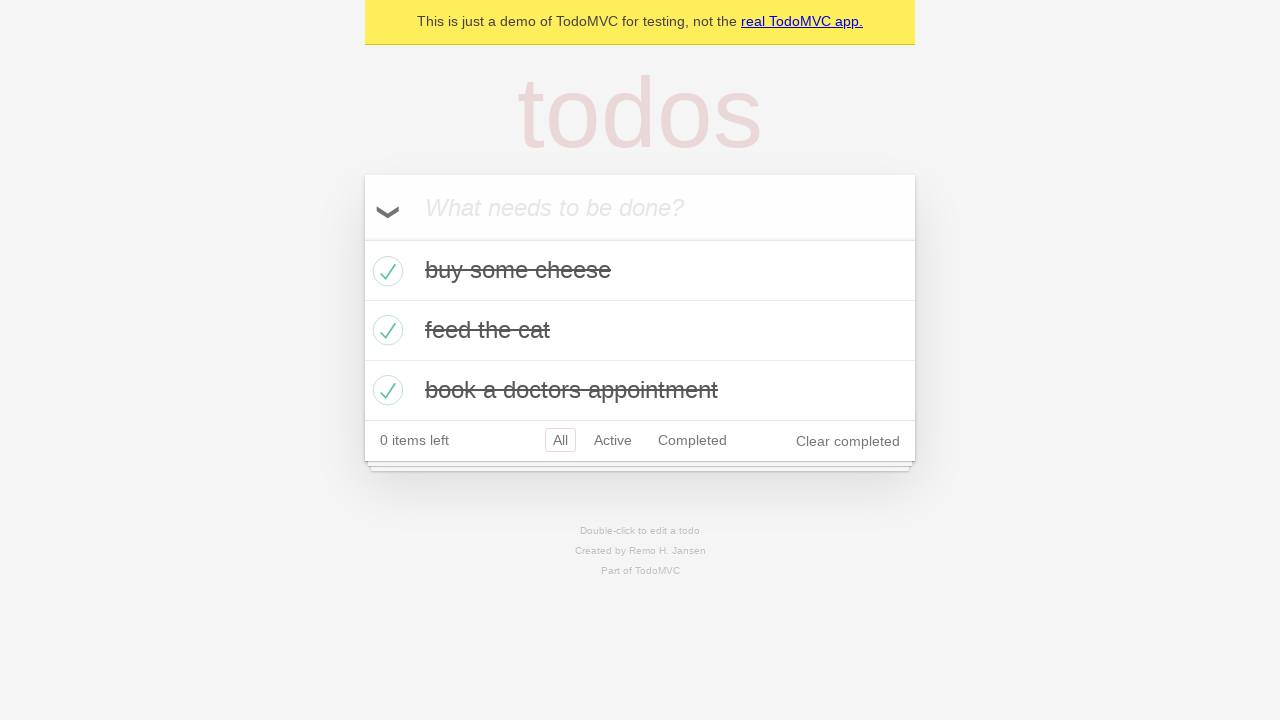

Unchecked first todo item to mark it incomplete at (385, 271) on internal:testid=[data-testid="todo-item"s] >> nth=0 >> internal:role=checkbox
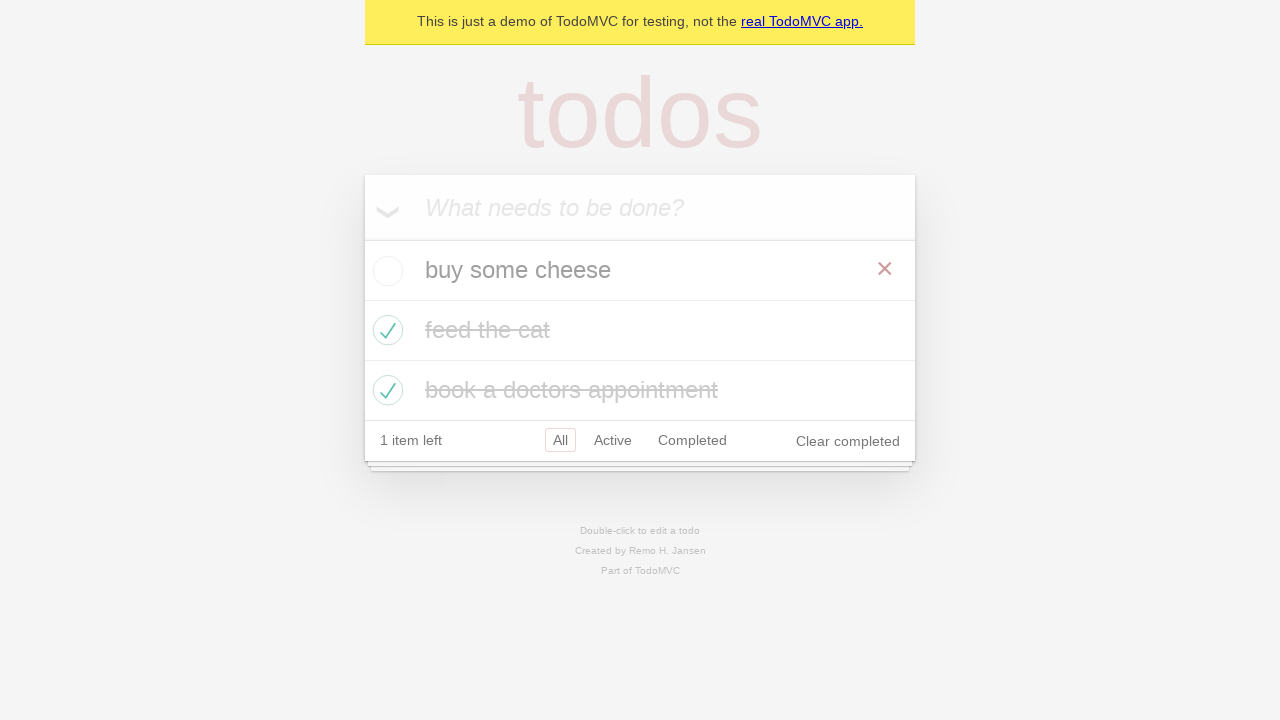

Checked first todo item again to mark it complete at (385, 271) on internal:testid=[data-testid="todo-item"s] >> nth=0 >> internal:role=checkbox
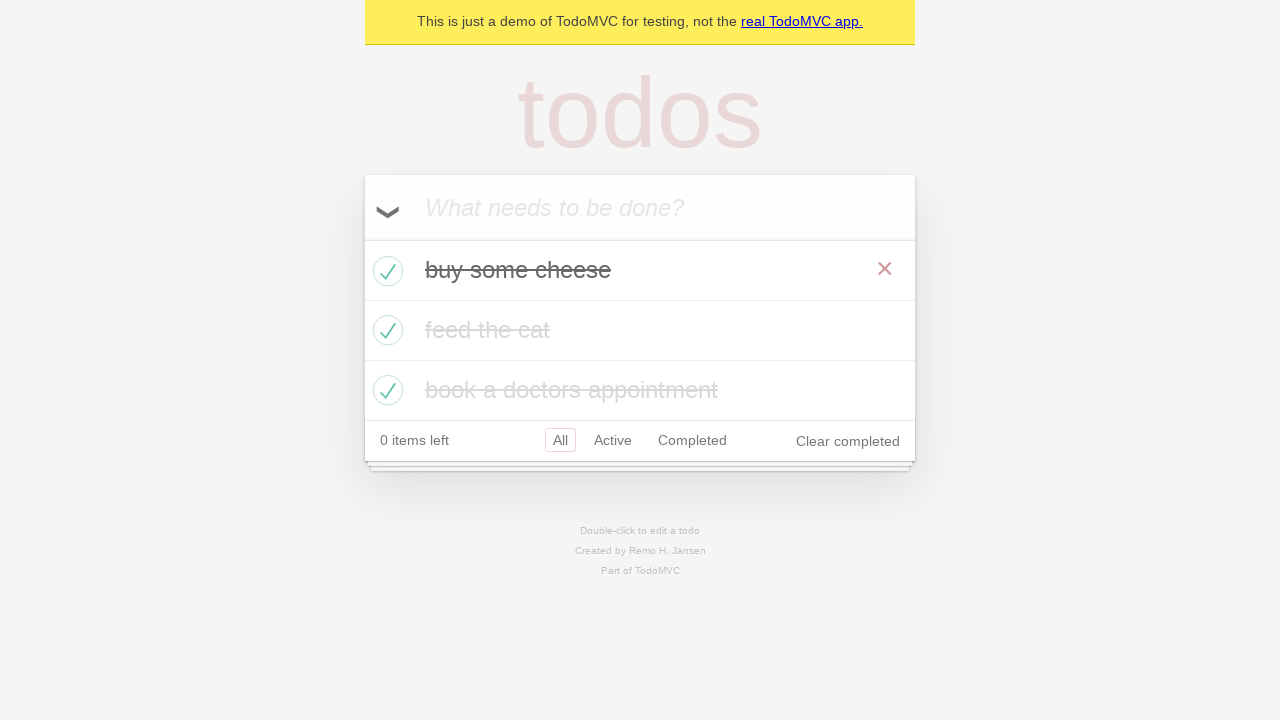

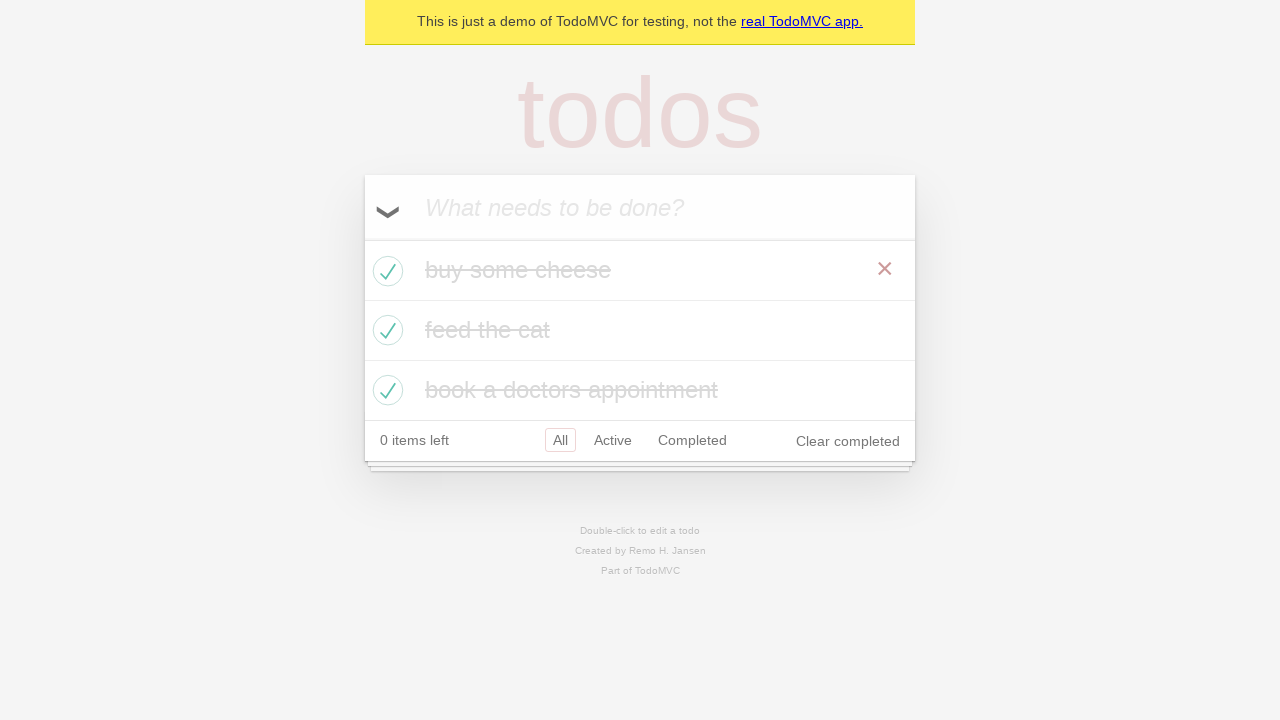